Tests page scrolling functionality by scrolling down 500 pixels on the Selenium website

Starting URL: https://www.selenium.dev

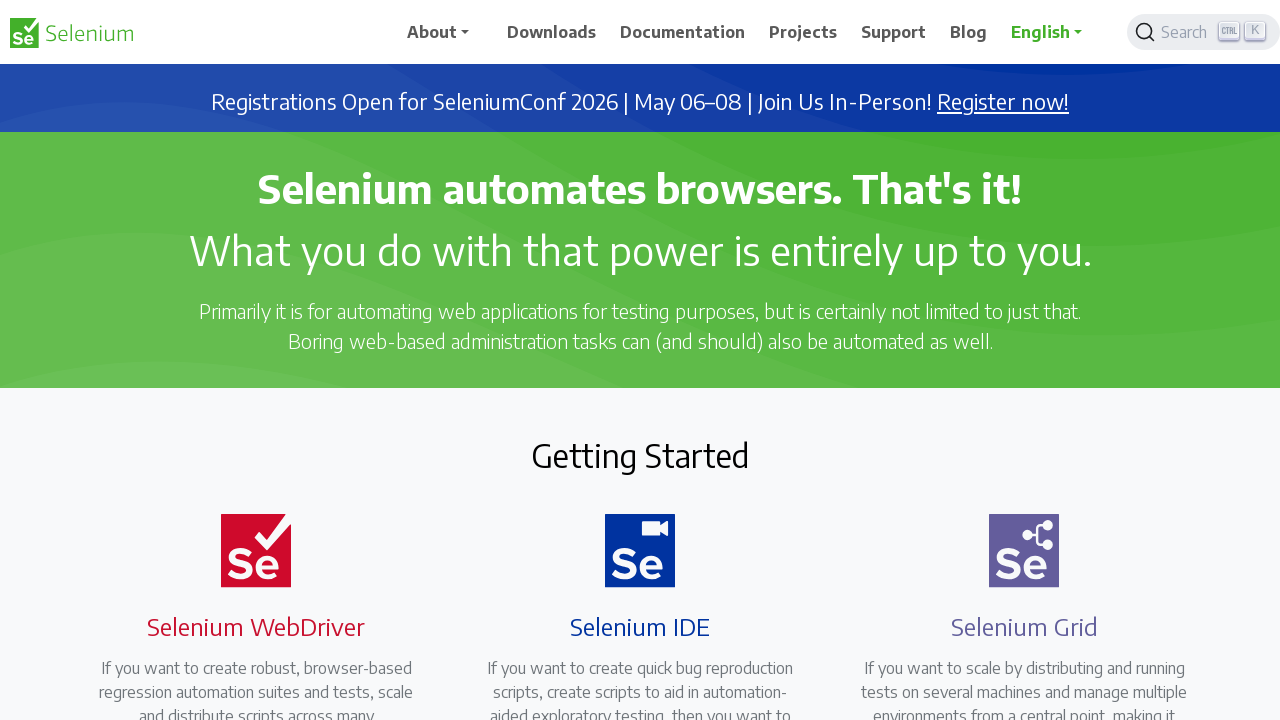

Navigated to Selenium website
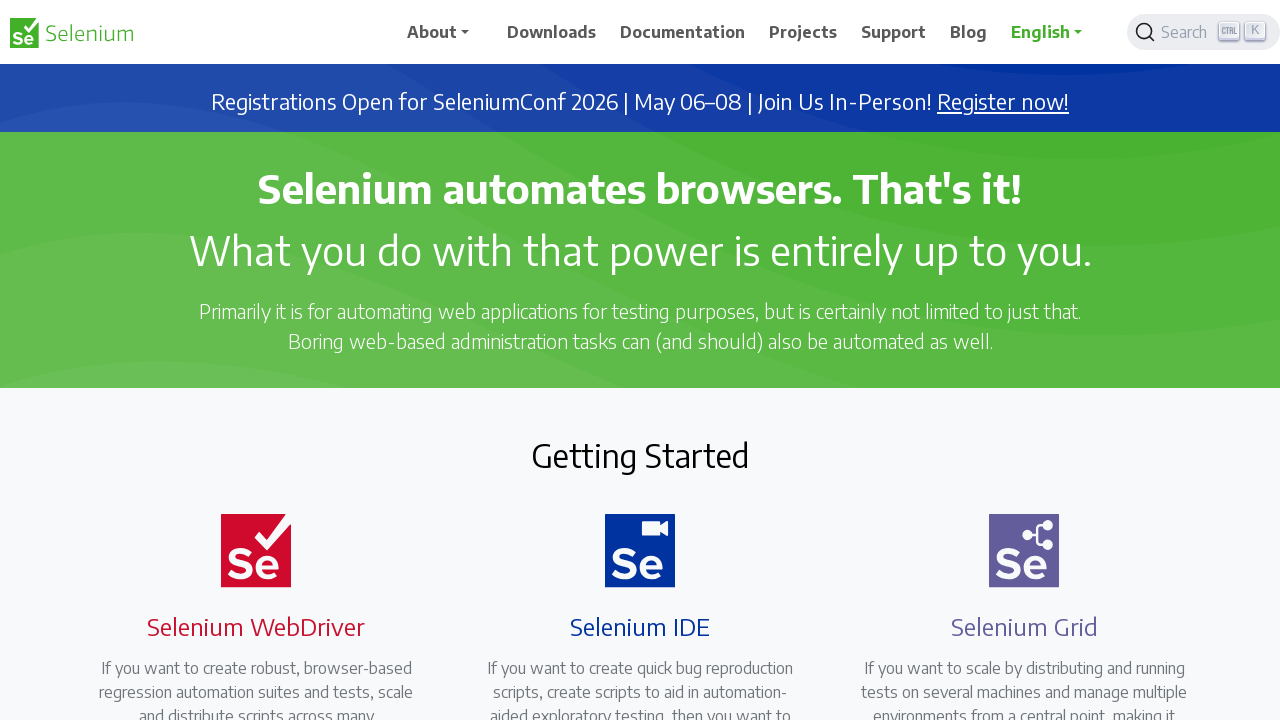

Scrolled down 500 pixels on the page
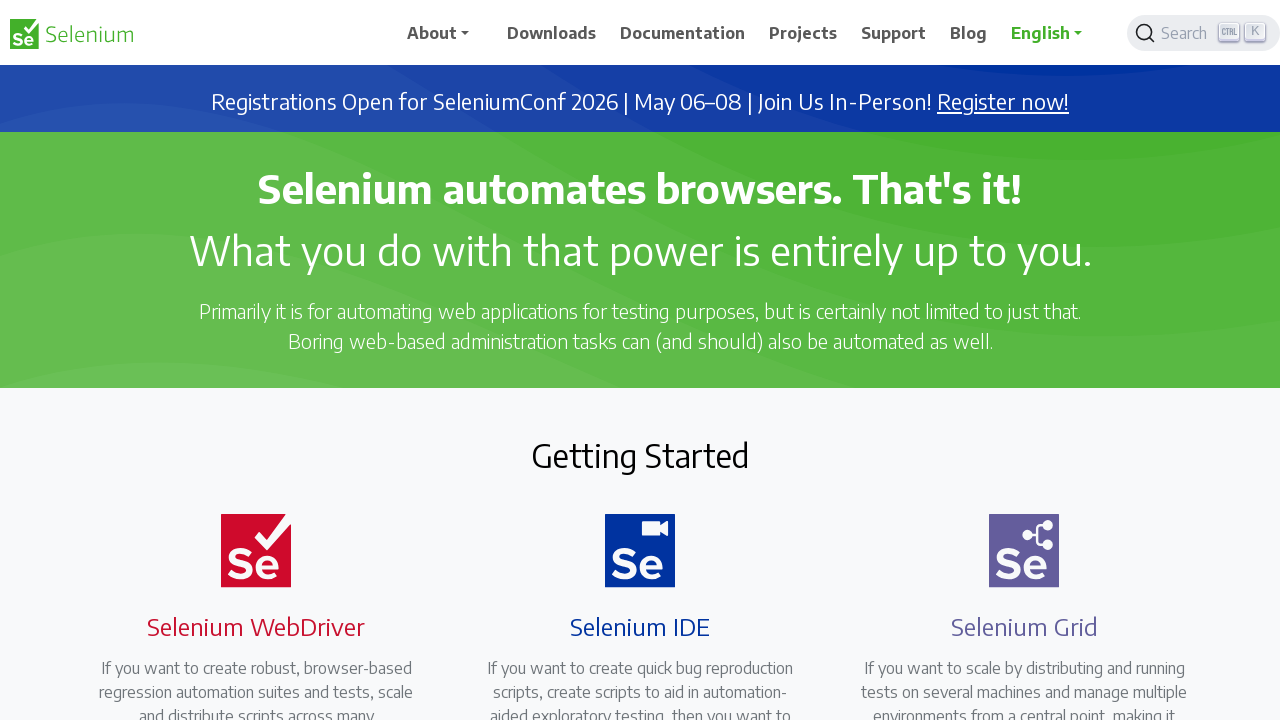

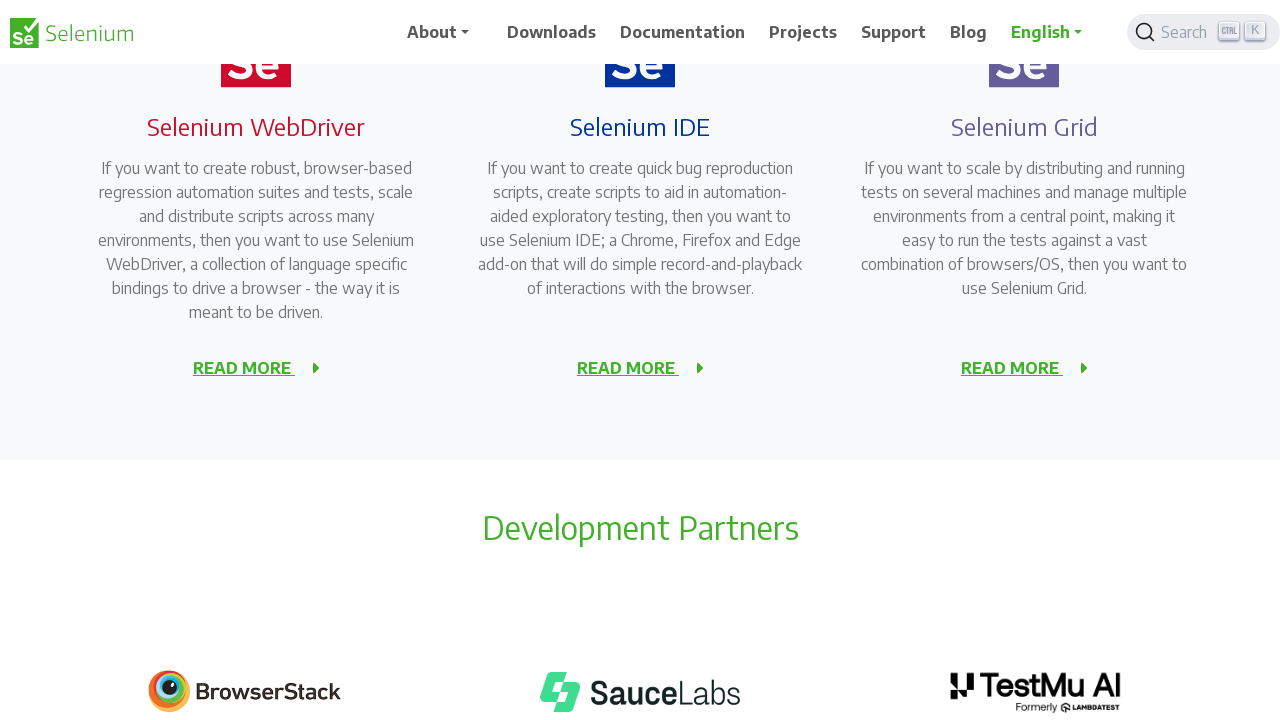